Tests window handling by opening a new window from W3Schools, switching between windows, and interacting with elements in frames

Starting URL: https://www.w3schools.com/jsref/met_win_open.asp

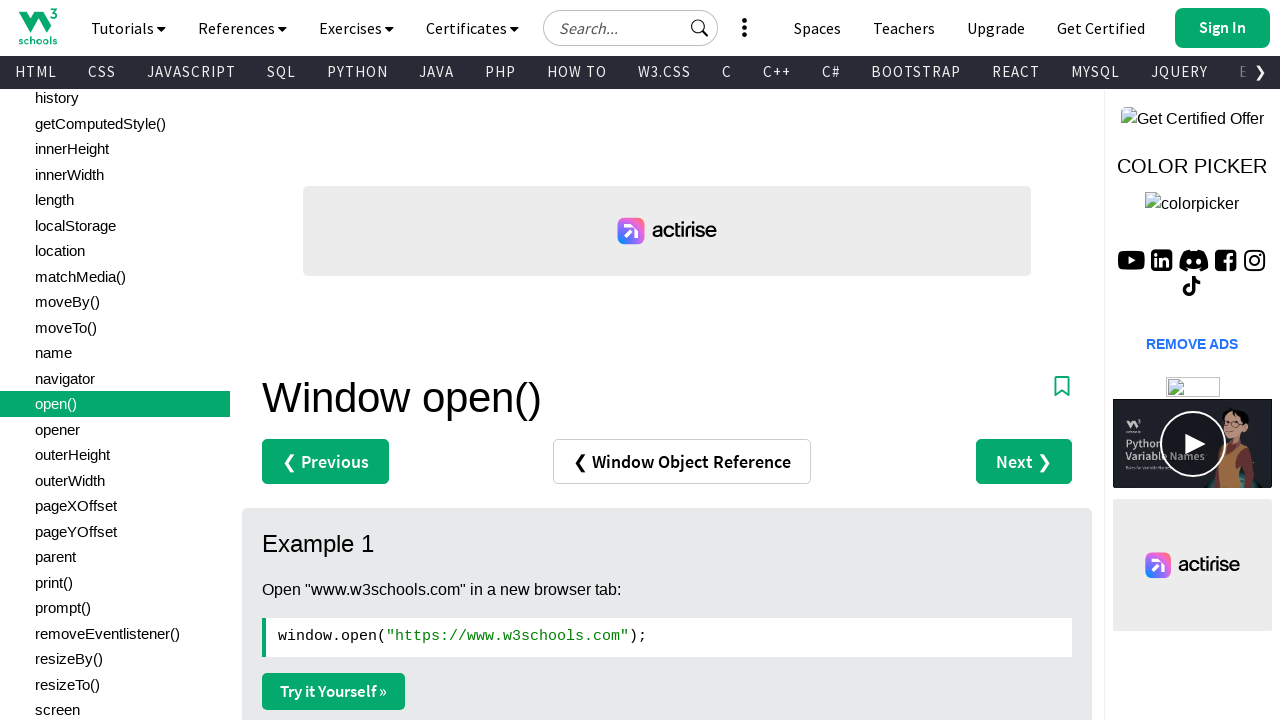

Clicked 'Try it Yourself' link to open new window at (334, 691) on text=Try it Yourself »
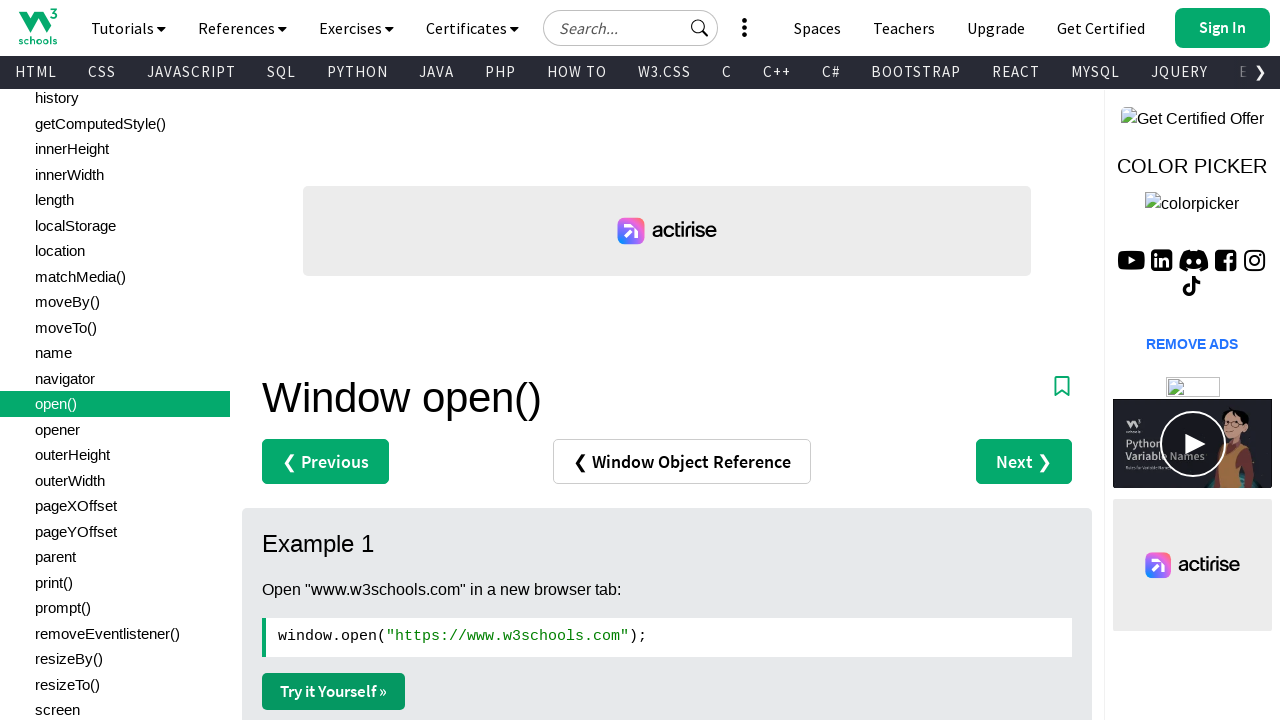

New window/tab opened successfully
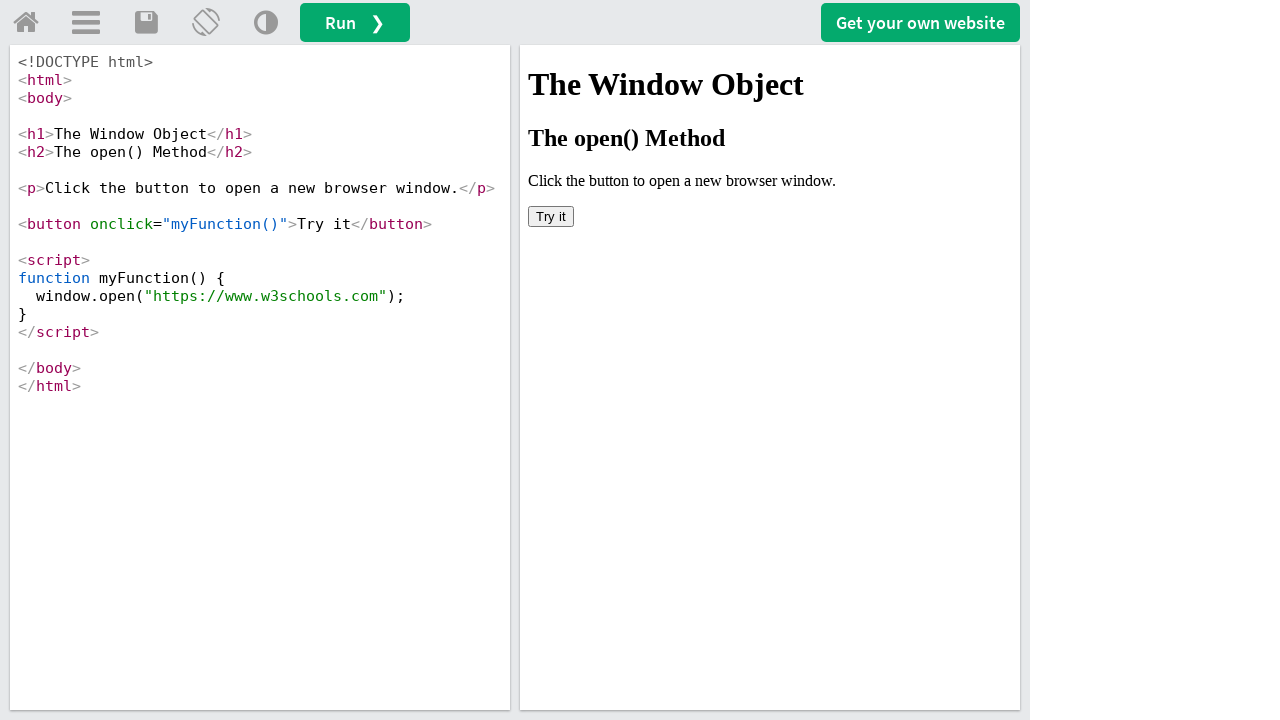

New window page load state completed
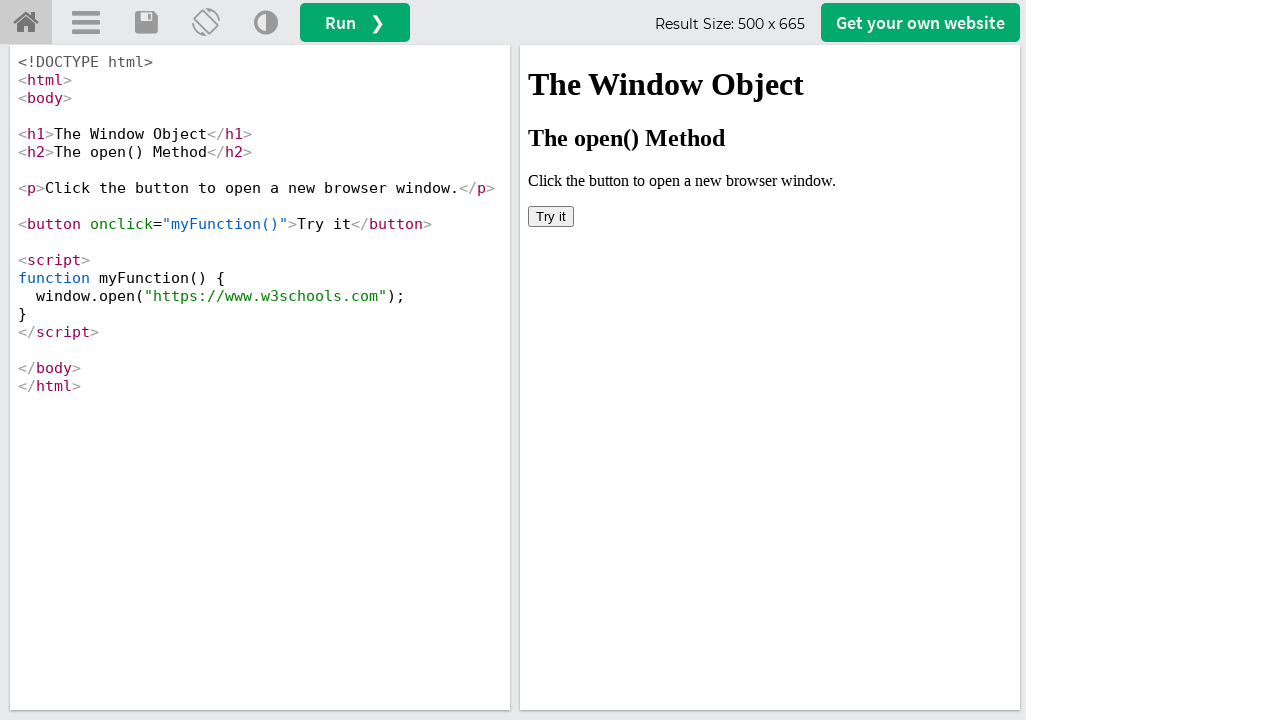

Located iframe with name 'iframeResult'
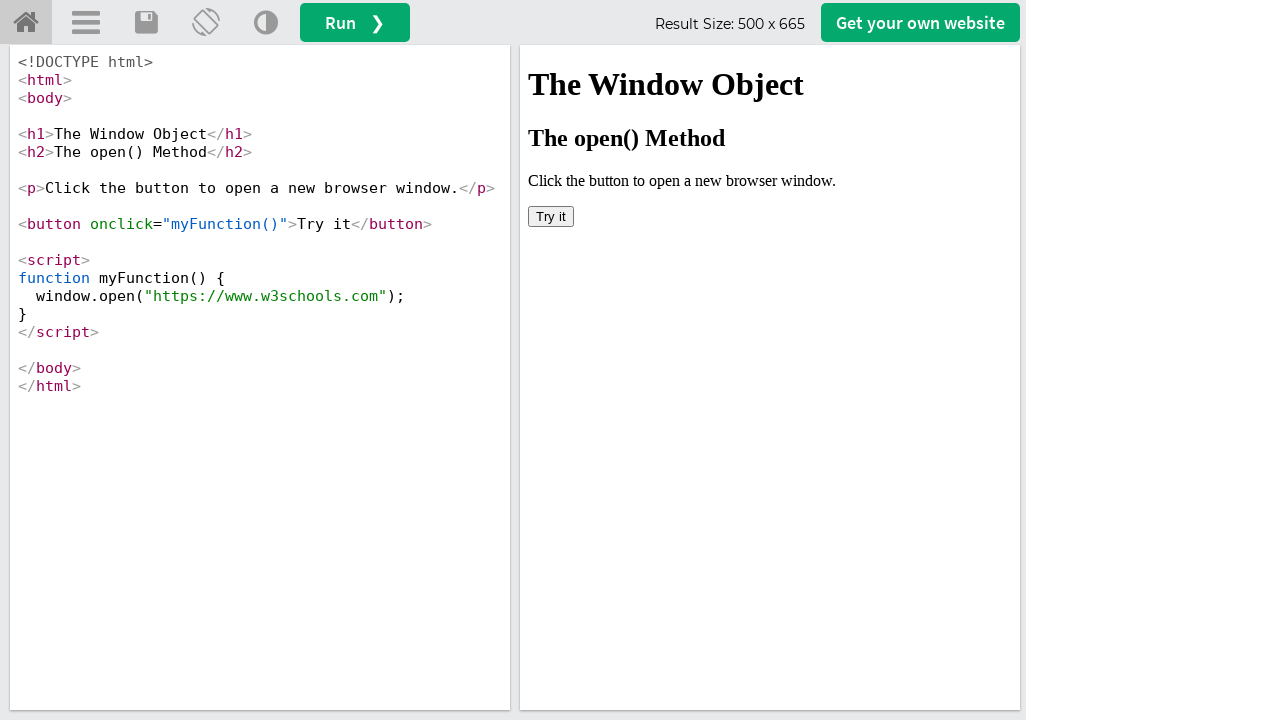

Clicked 'Try it' button inside the iframe at (551, 216) on iframe[name='iframeResult'] >> internal:control=enter-frame >> button:has-text('
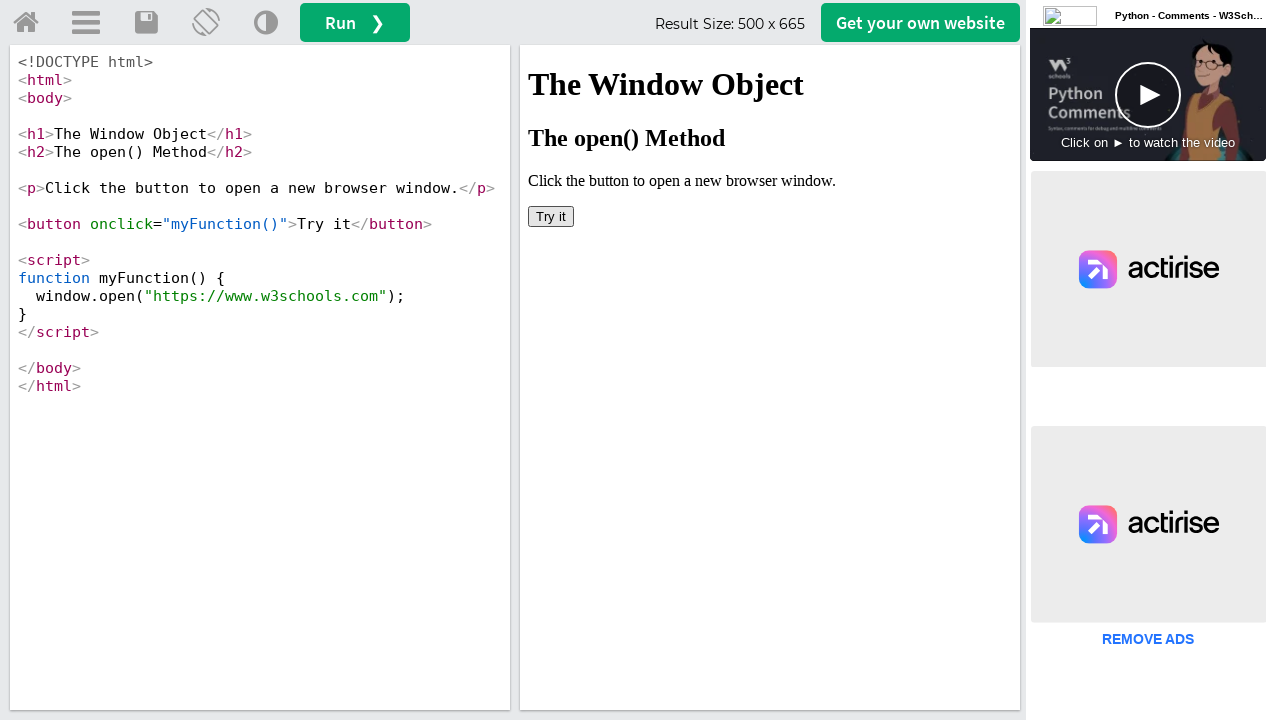

Set up dialog handler to accept alerts
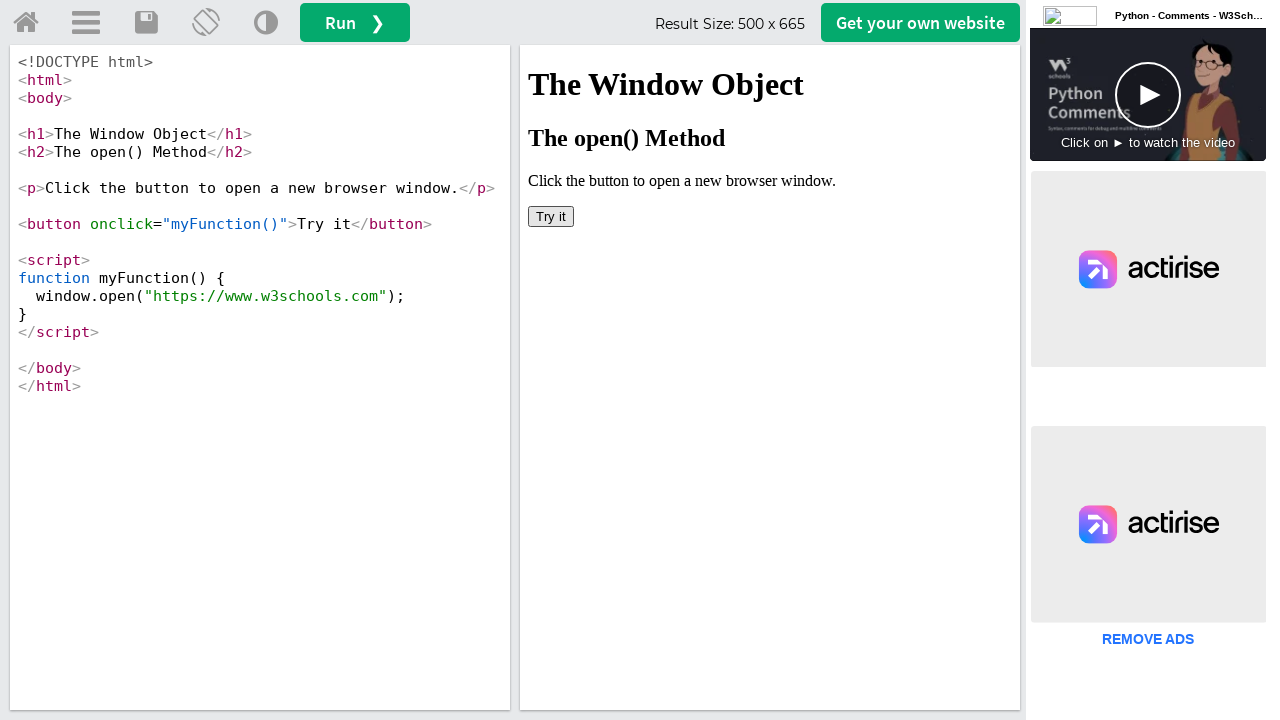

Switched back to original page window
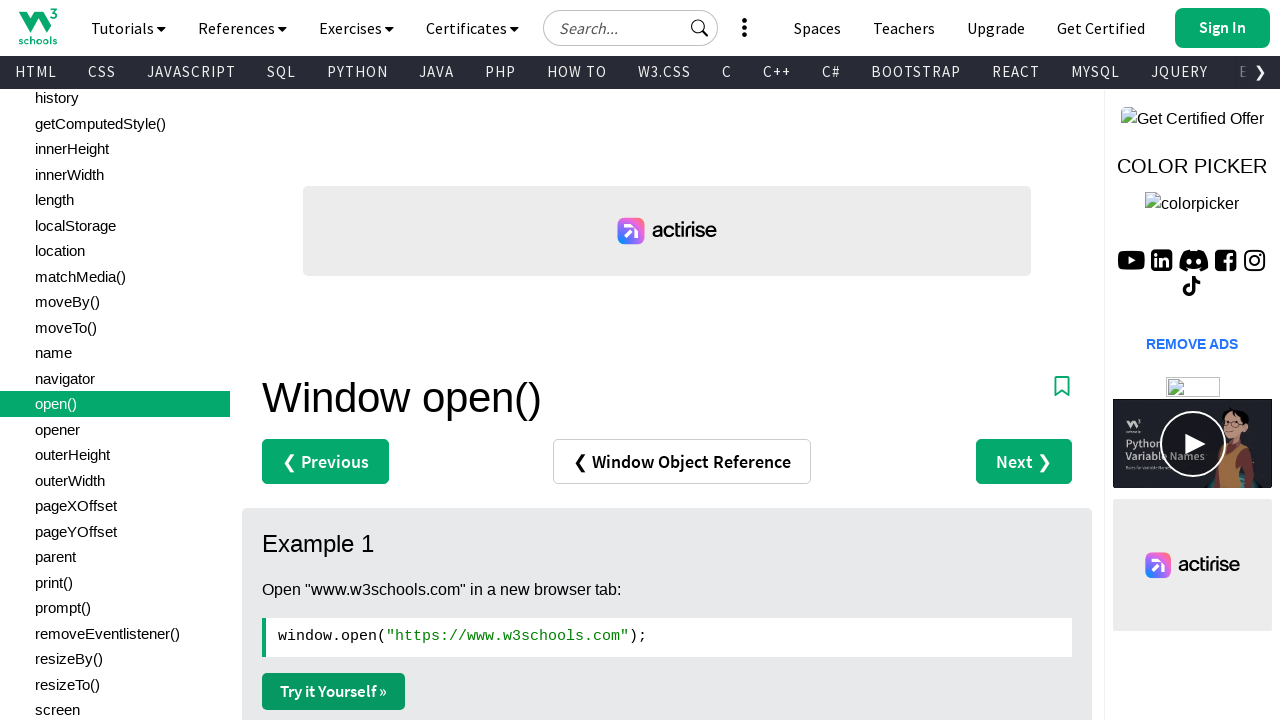

Retrieved original page title: 'Window open() Method'
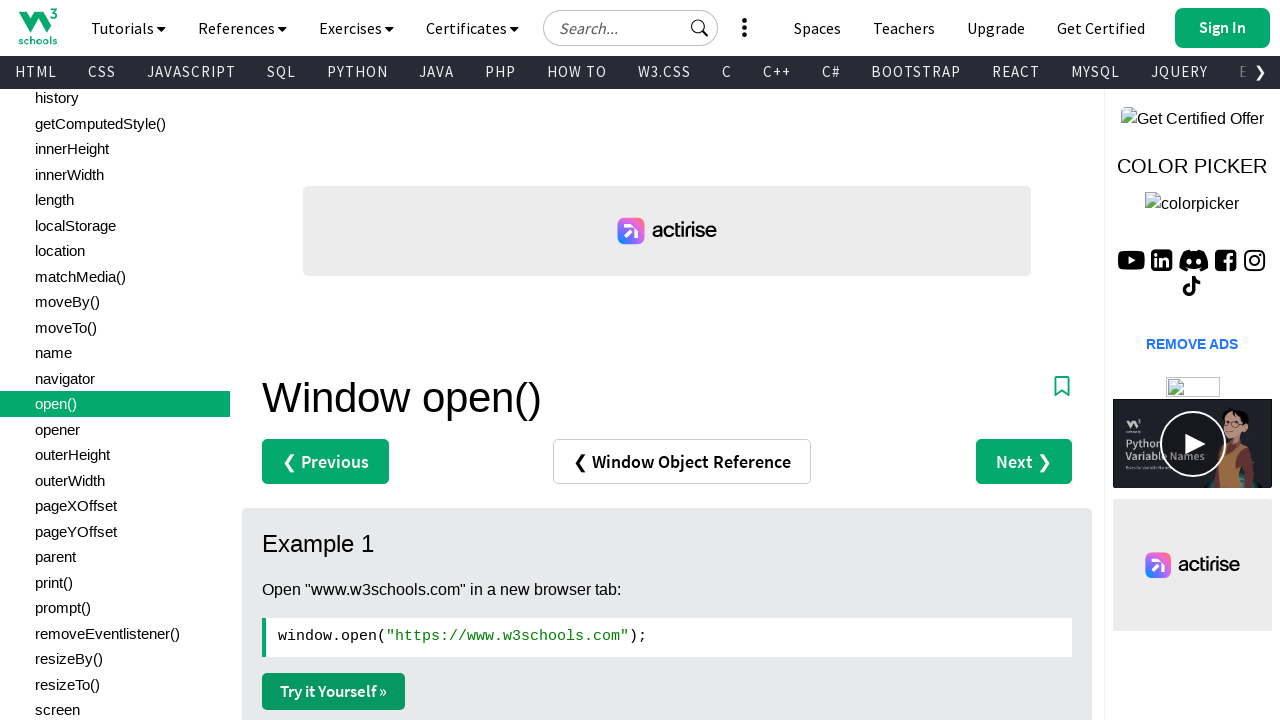

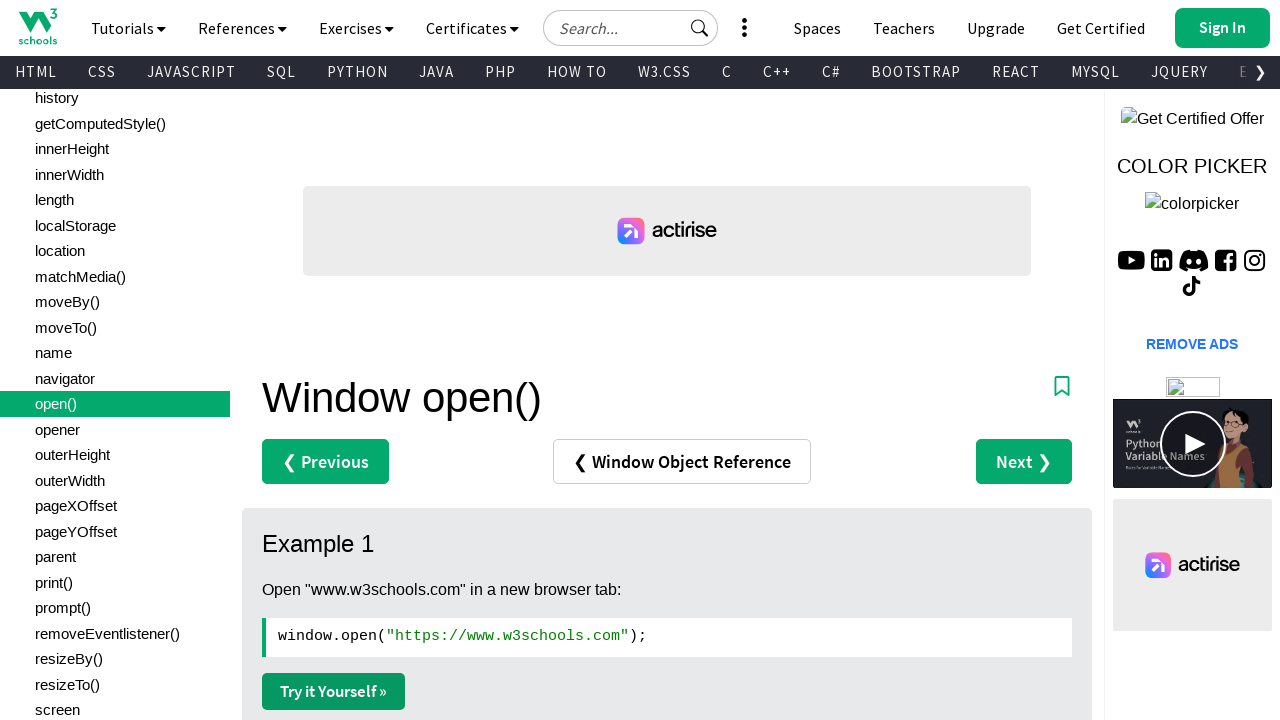